Tests common keyboard shortcuts like Ctrl+A, Ctrl+C, Ctrl+V, Ctrl+Z, Ctrl+S, and Ctrl+F

Starting URL: https://example.com

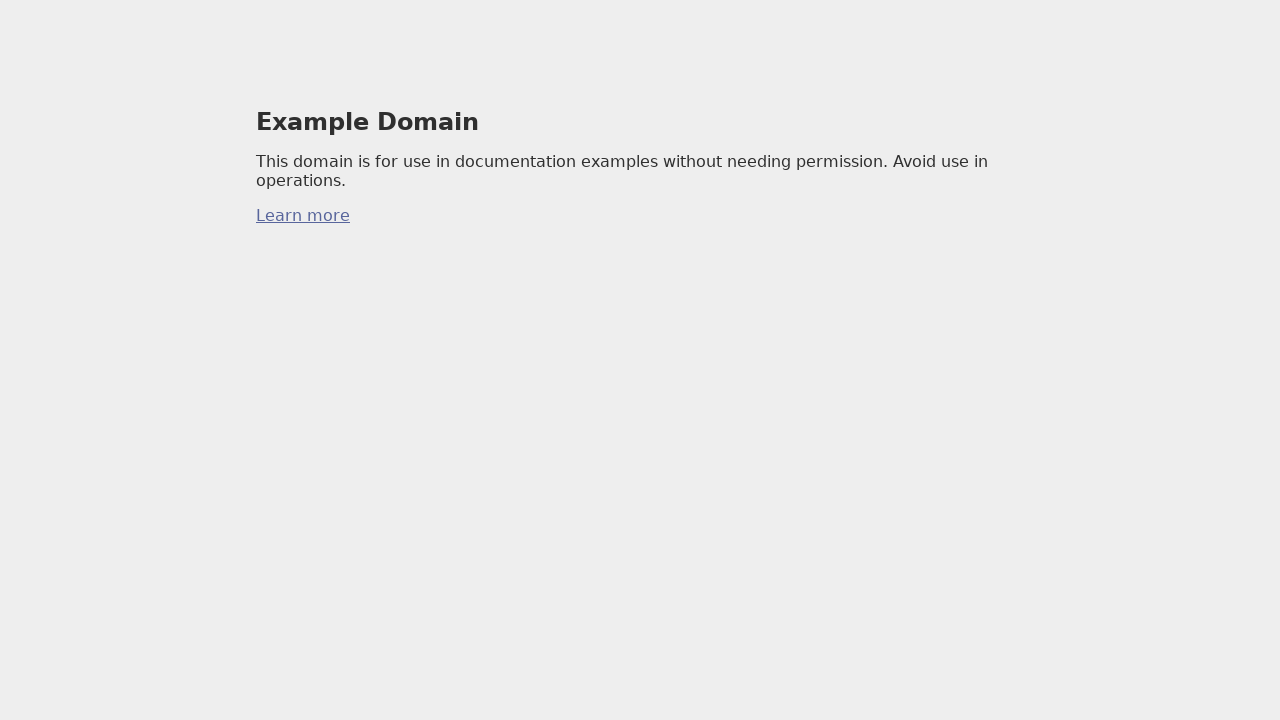

Navigated to https://example.com
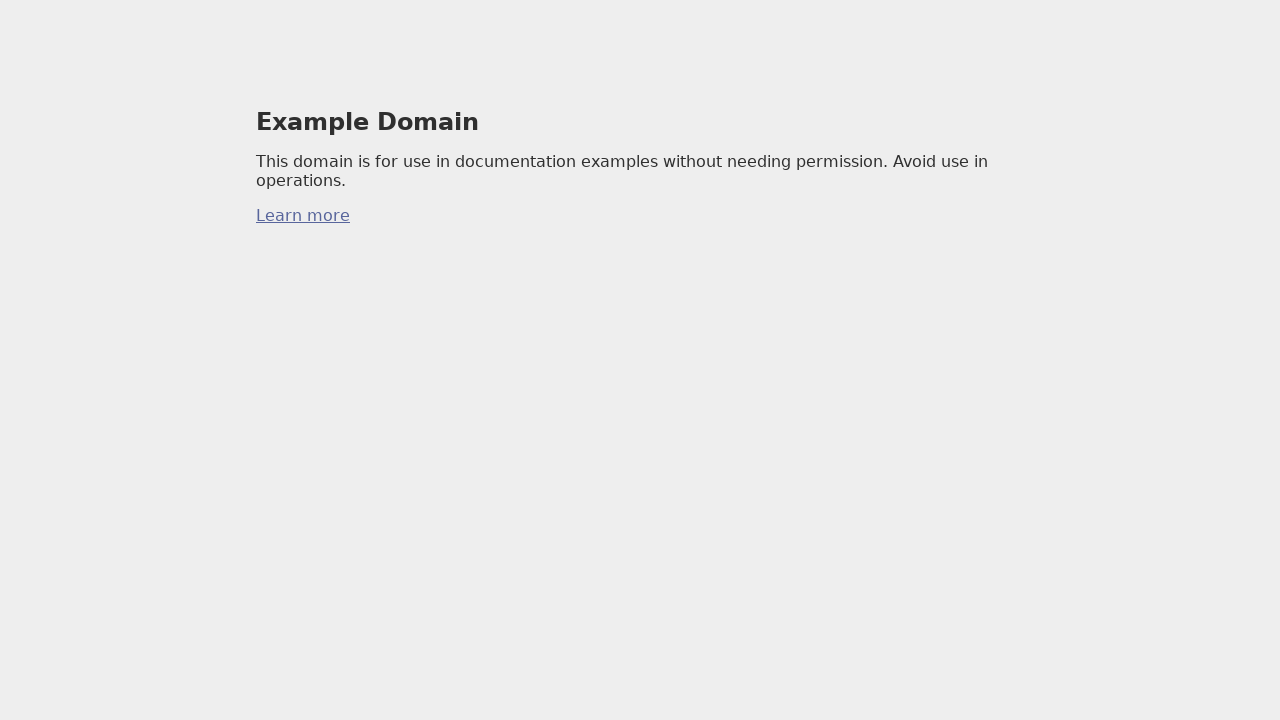

Pressed keyboard shortcut: Control+a
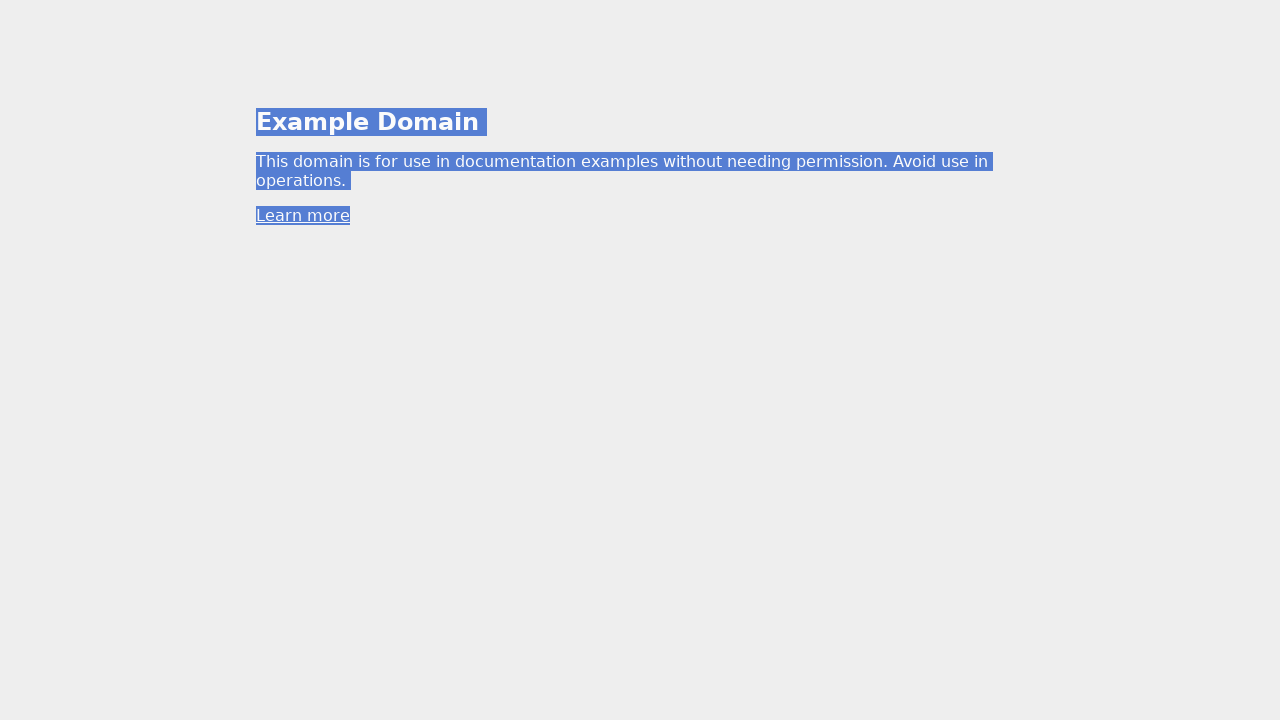

Pressed keyboard shortcut: Control+c
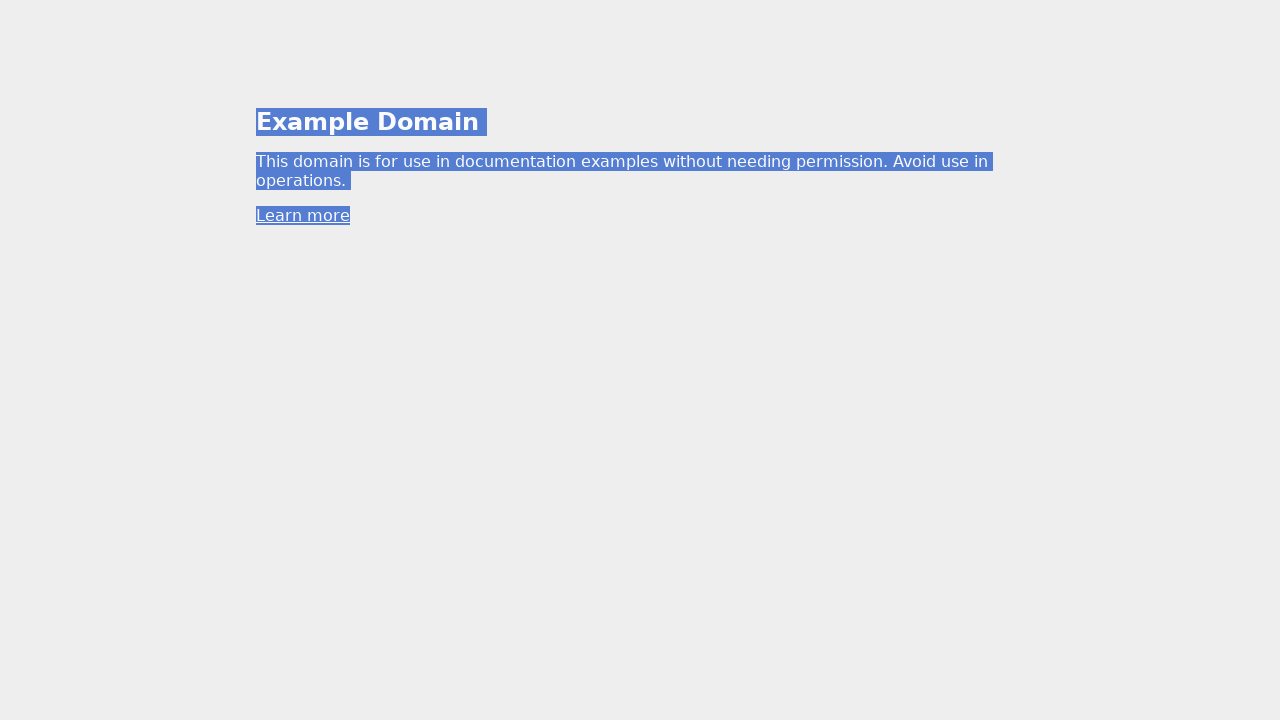

Pressed keyboard shortcut: Control+v
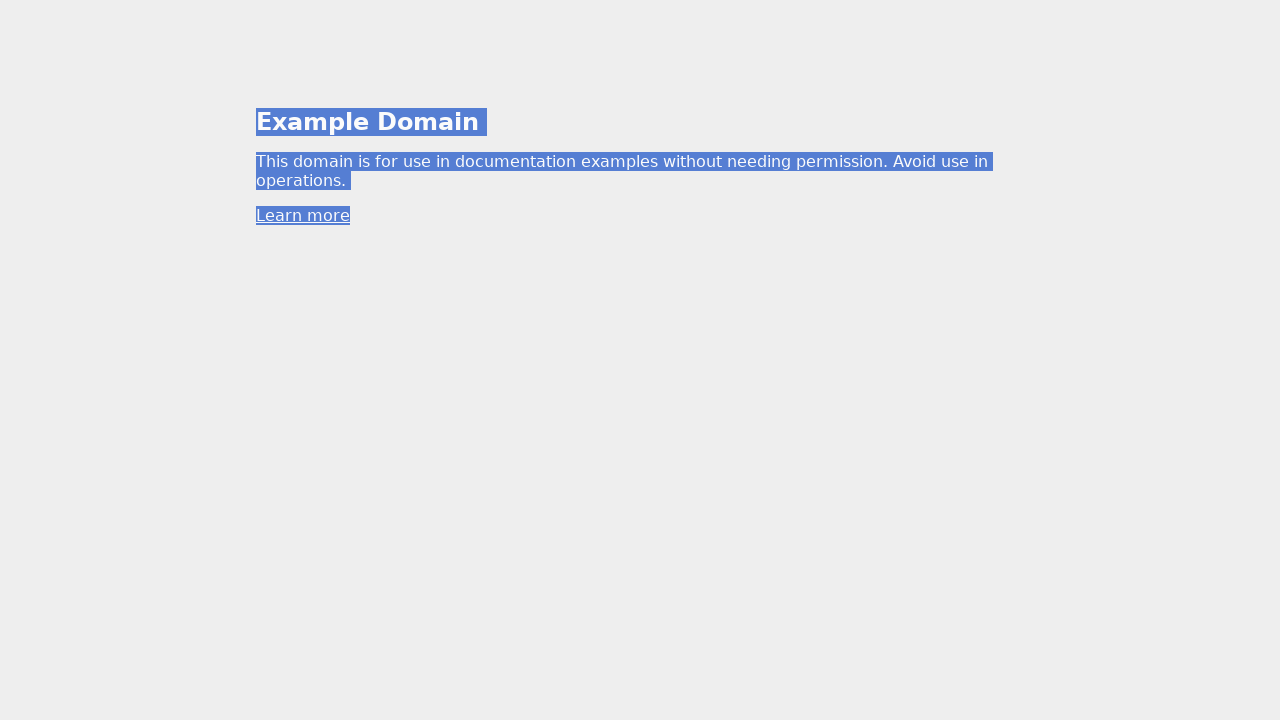

Pressed keyboard shortcut: Control+z
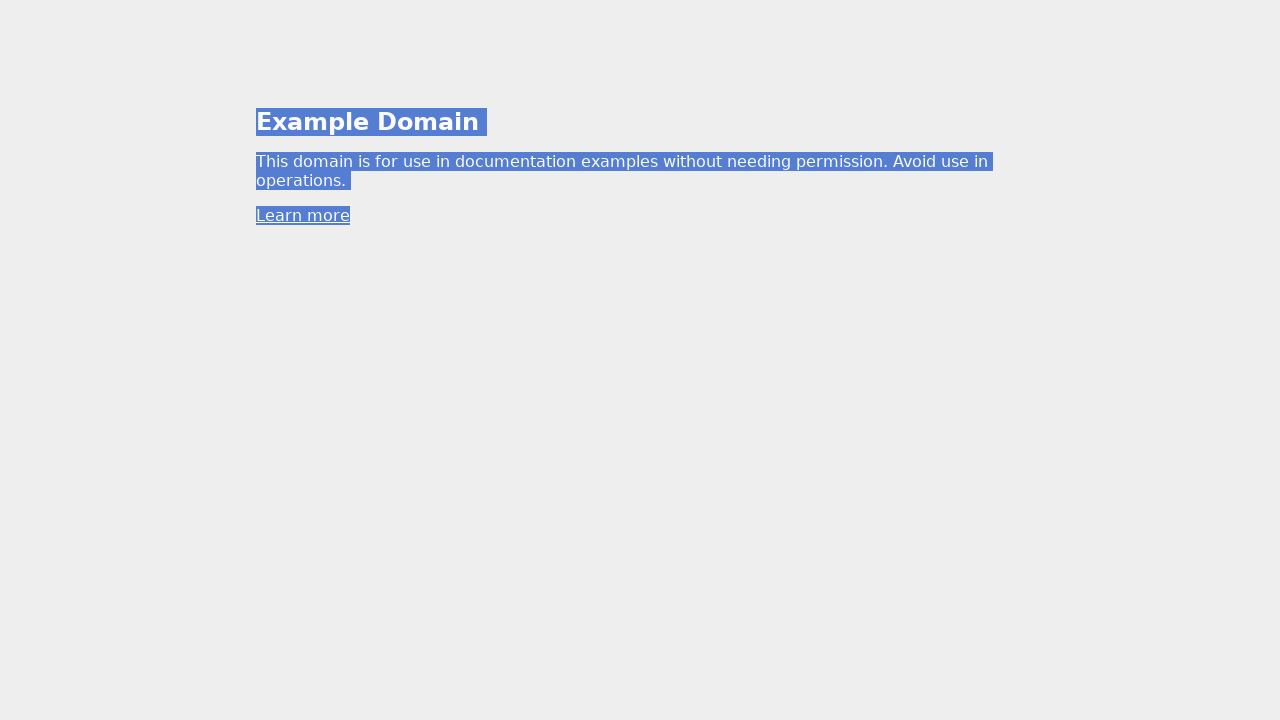

Pressed keyboard shortcut: Control+s
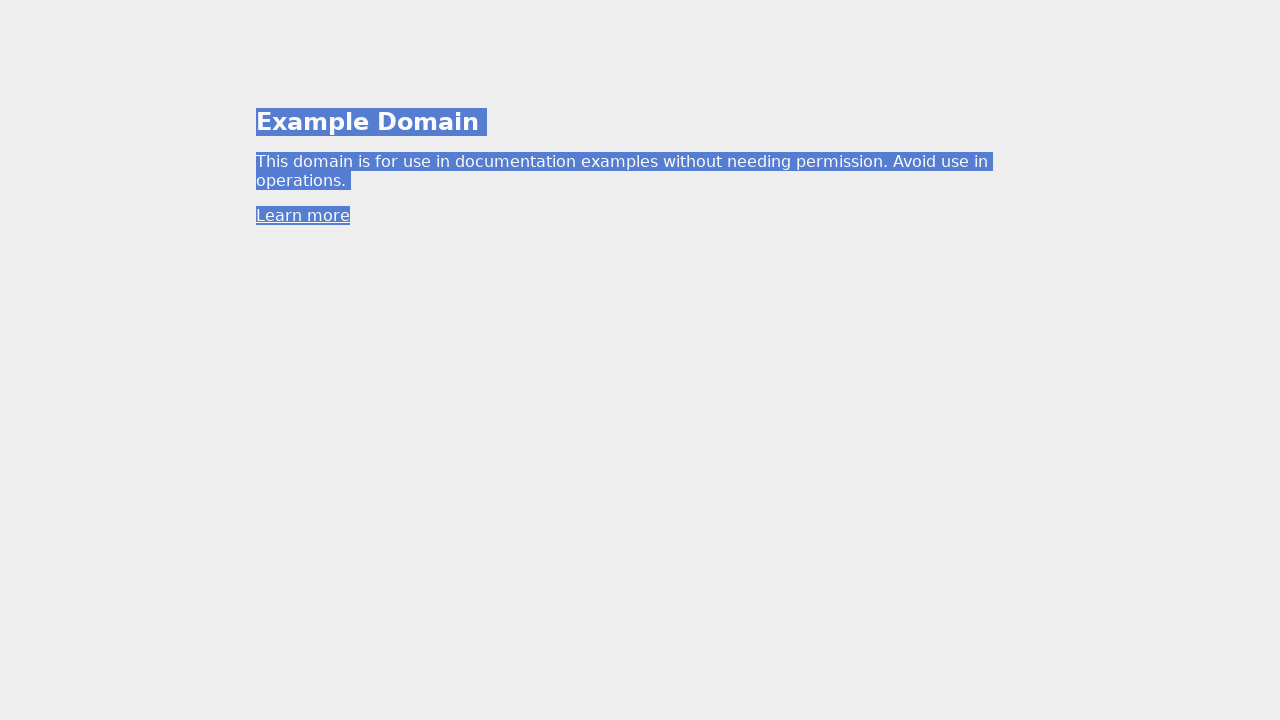

Pressed keyboard shortcut: Control+f
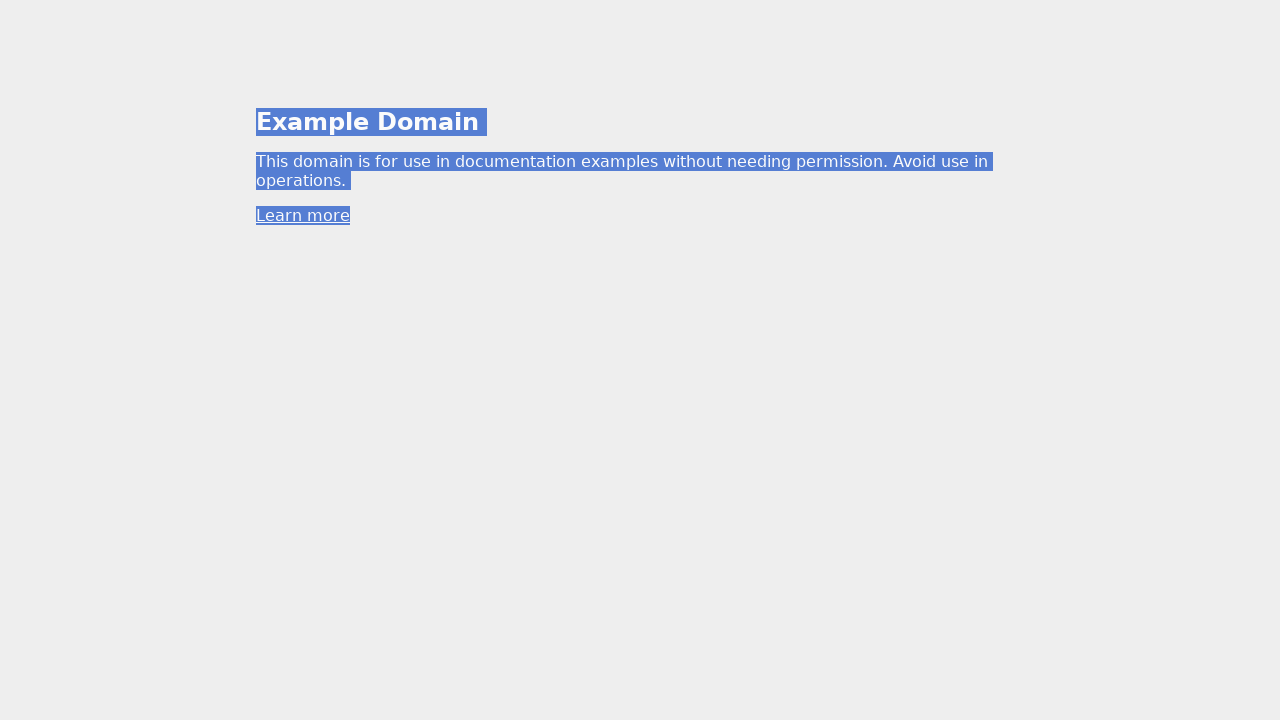

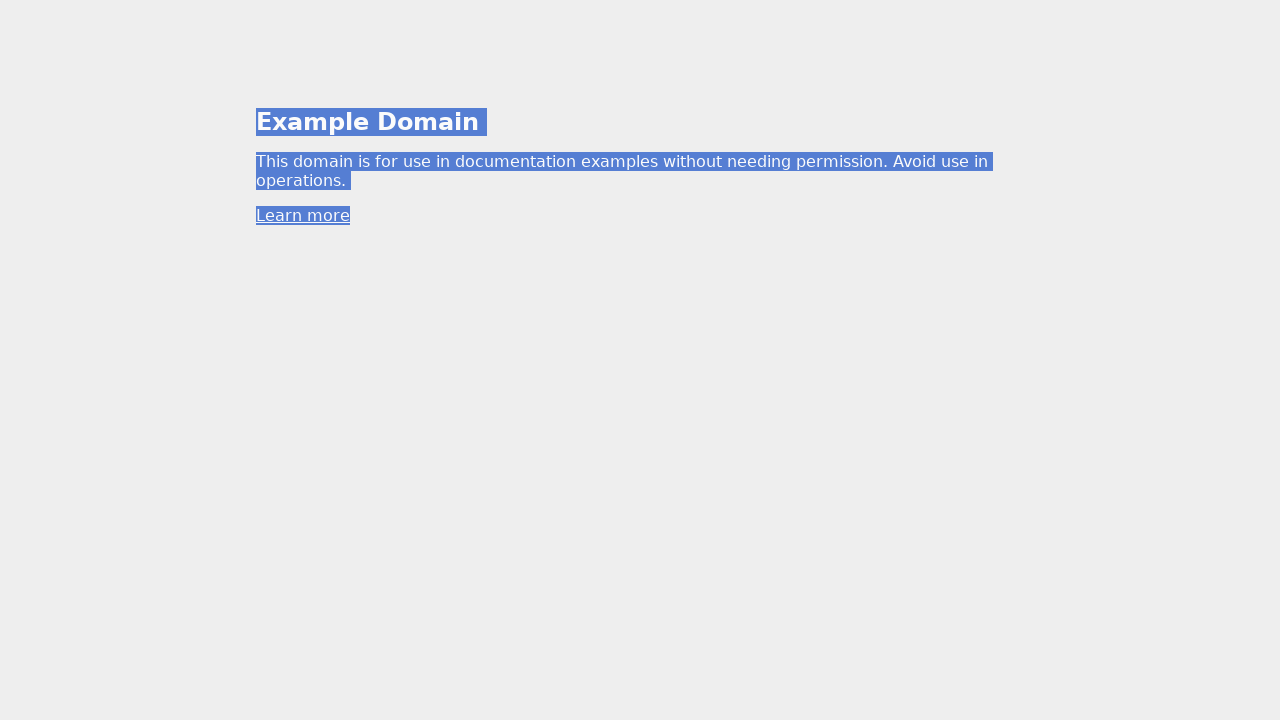